Tests the Rust Playground by writing code in the editor that prints a message, running it, and verifying the output contains the expected text

Starting URL: https://play.rust-lang.org

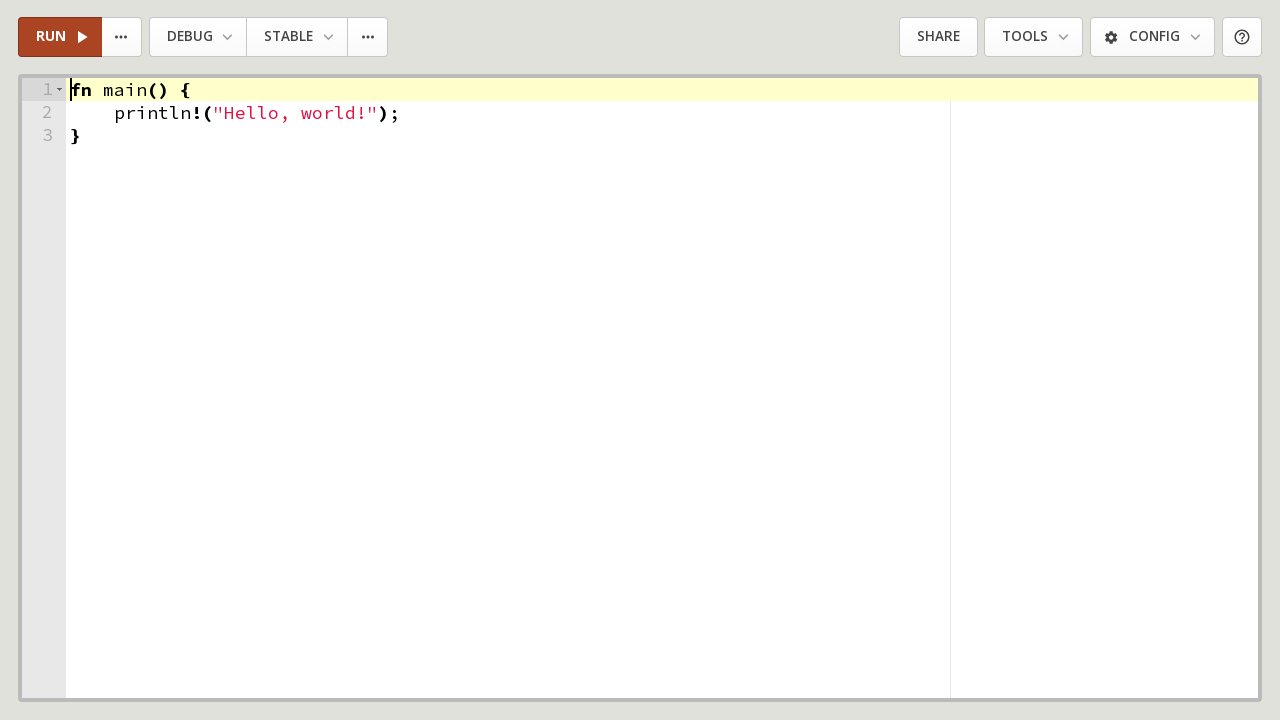

Waited for Rust Playground to load
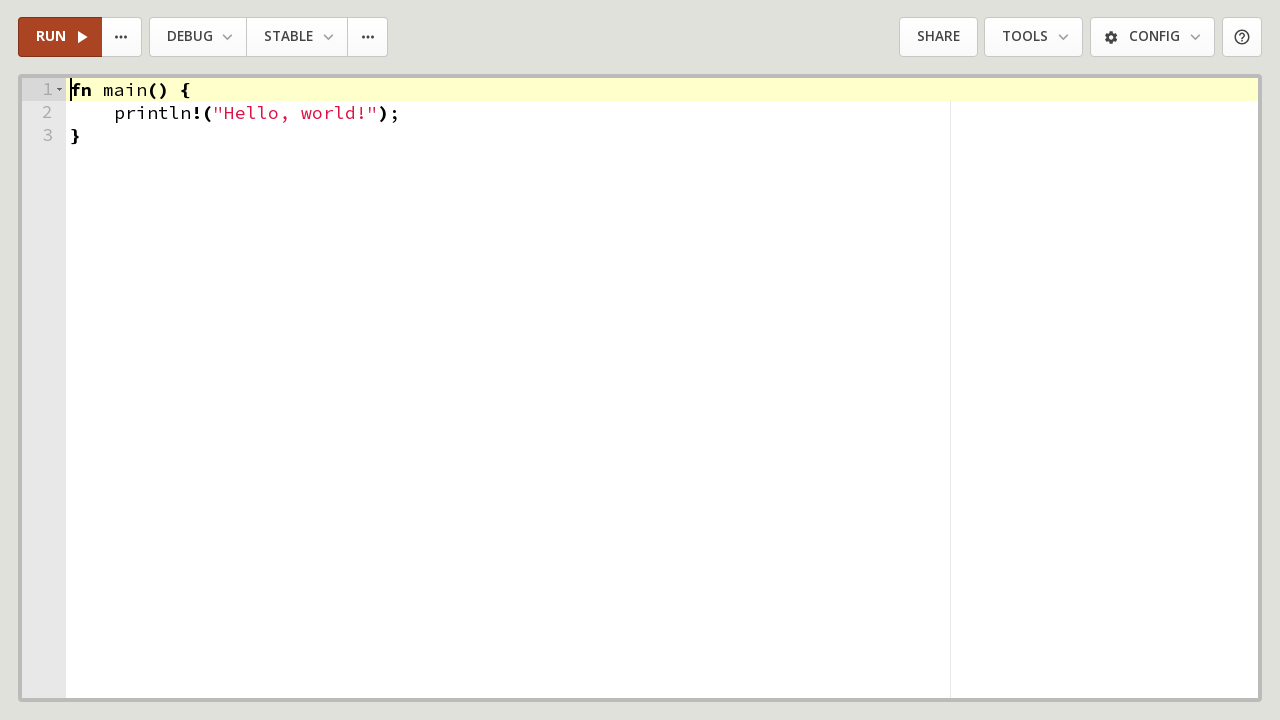

Located editor textarea
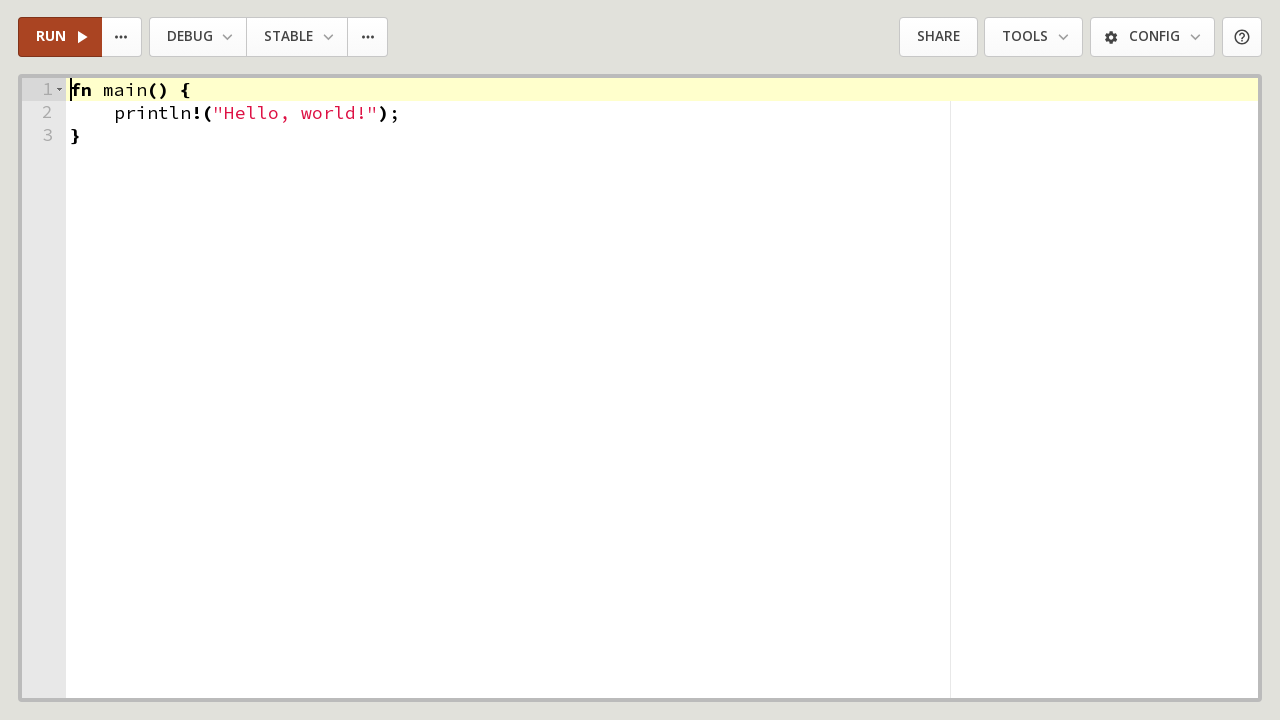

Selected all content in editor with Ctrl+A on div.ace_editor textarea
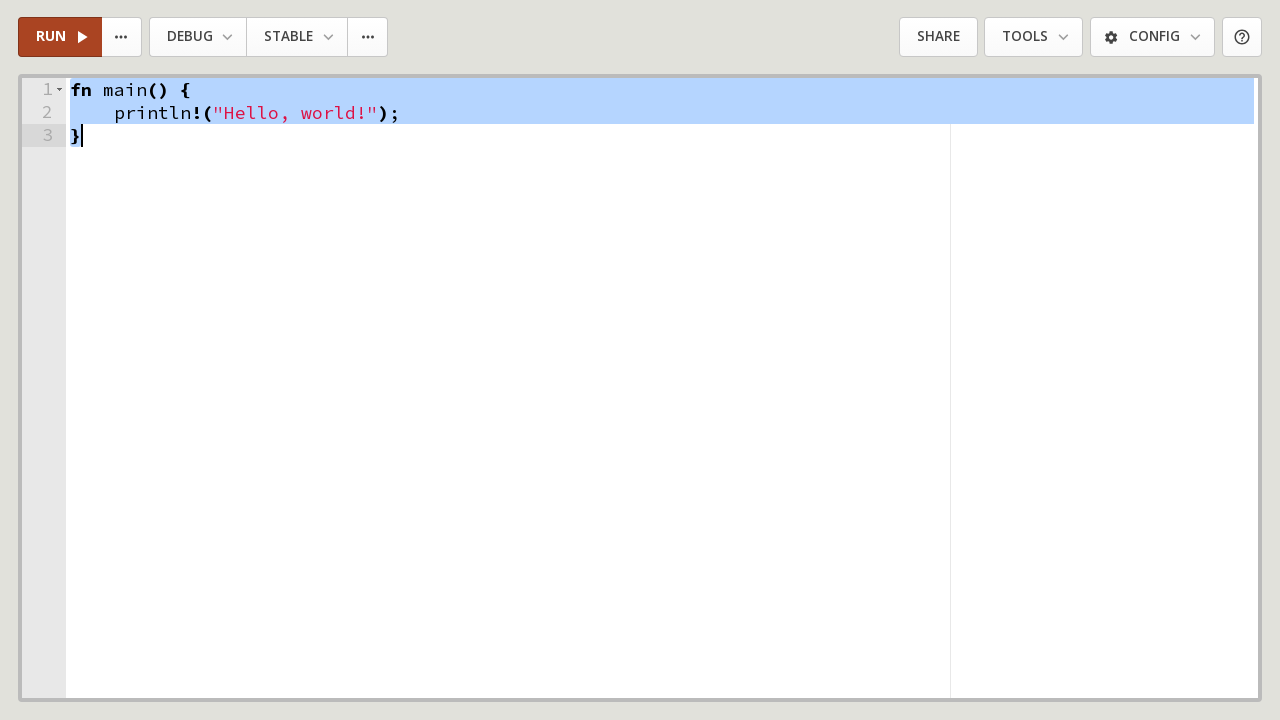

Editor content cleared
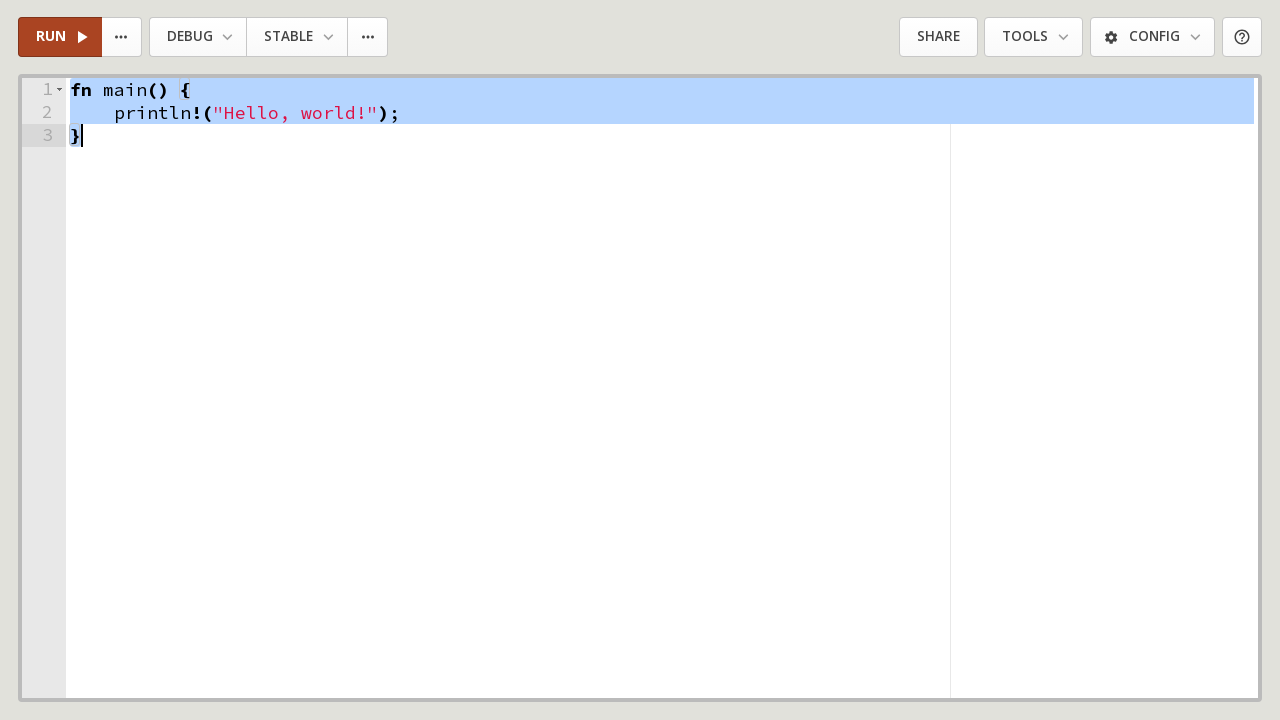

Typed Rust code into editor to print 'components are awesome' on div.ace_editor textarea
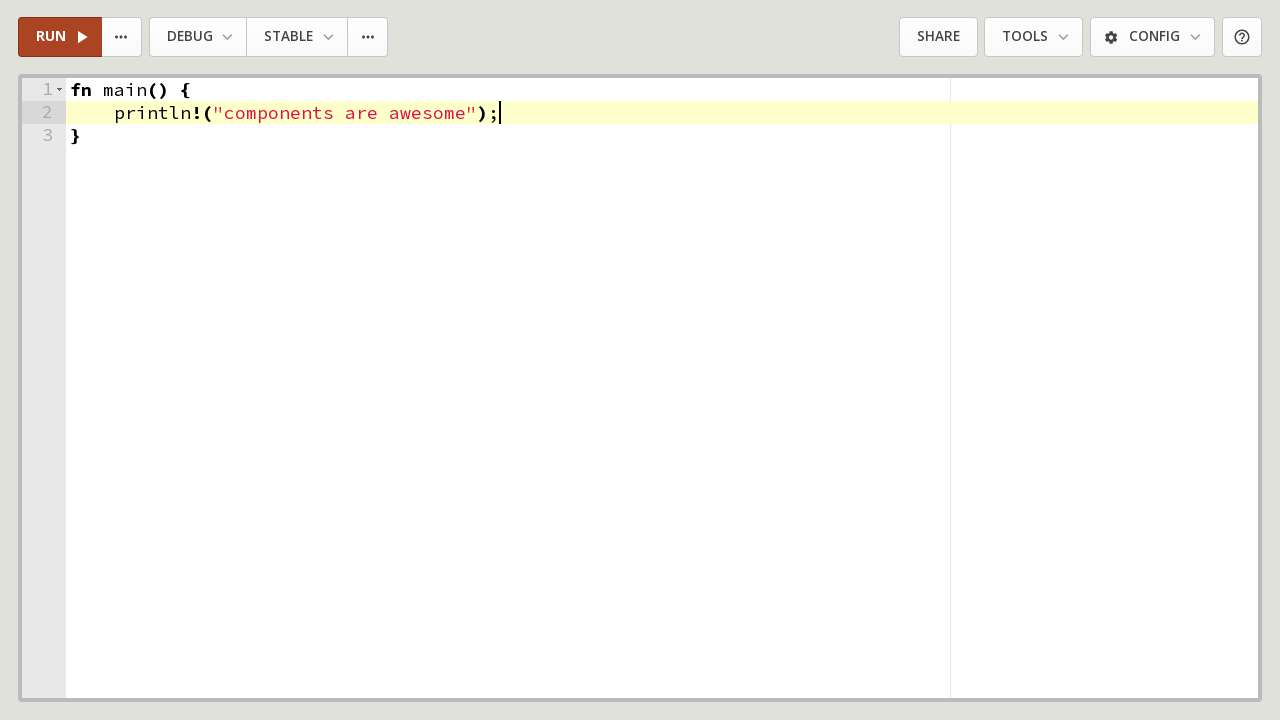

Clicked Run button to execute code at (60, 37) on button:has-text('Run')
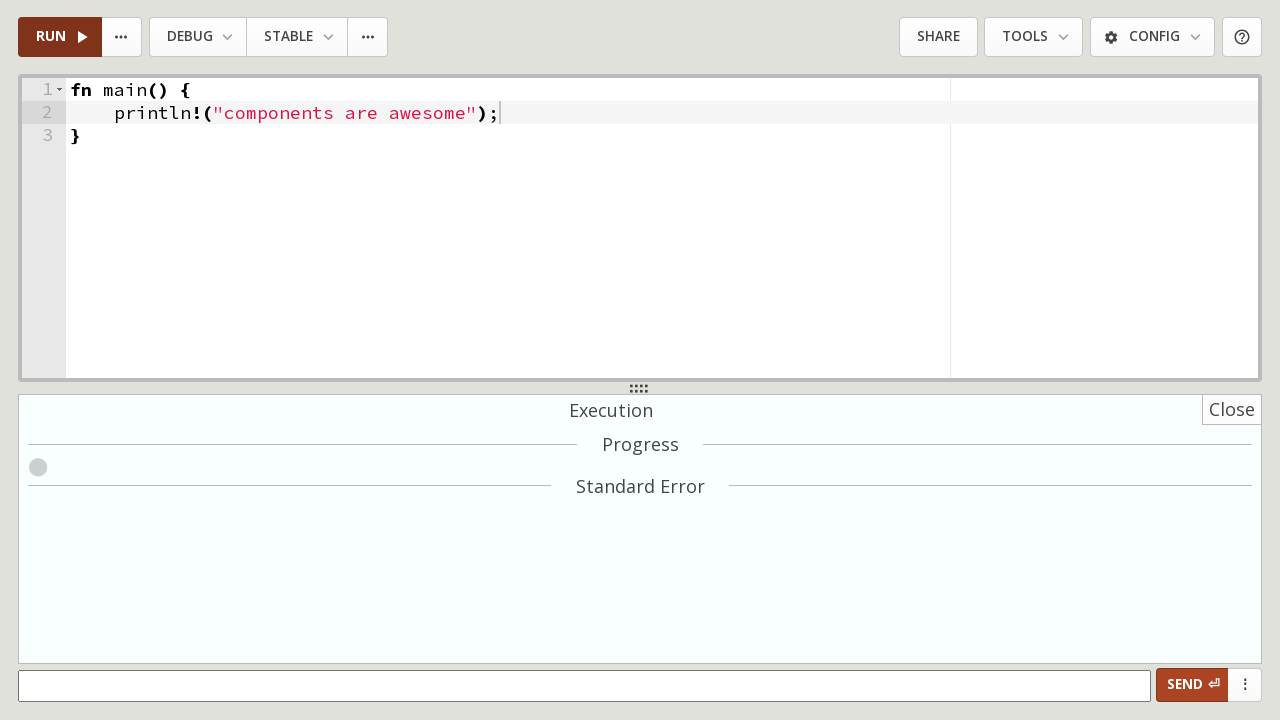

Output stdout element appeared
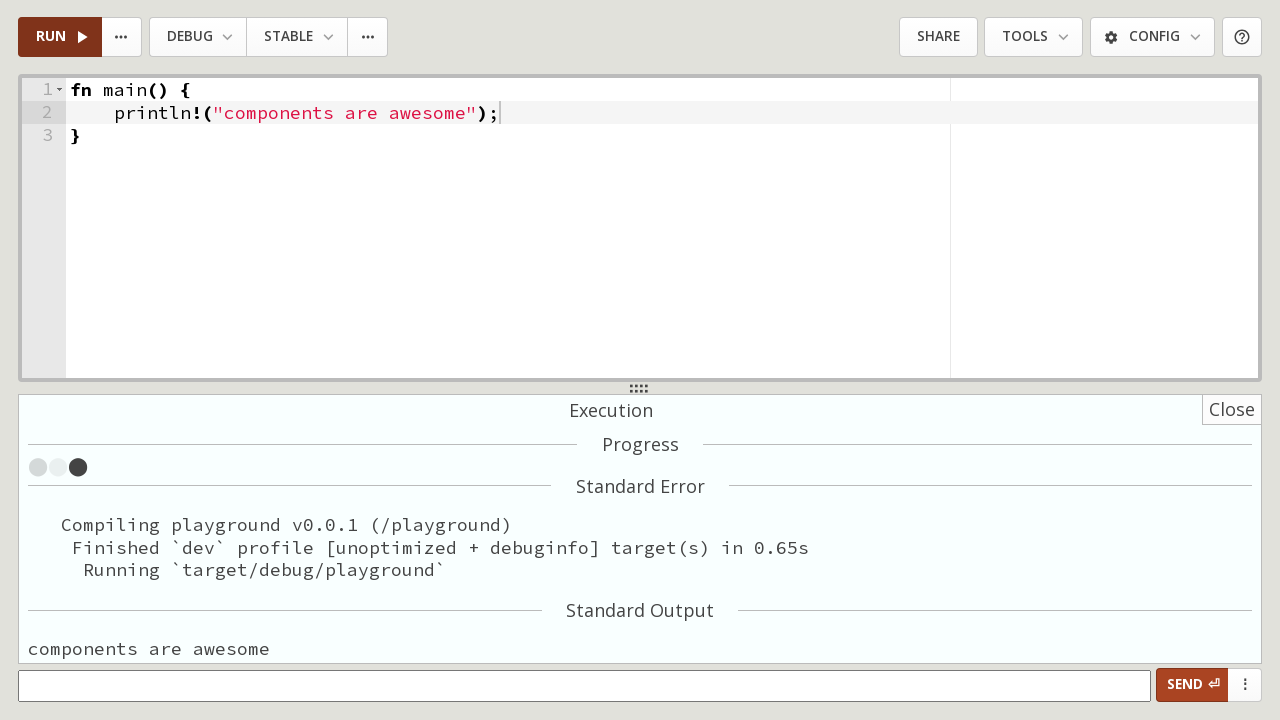

Output code element became visible
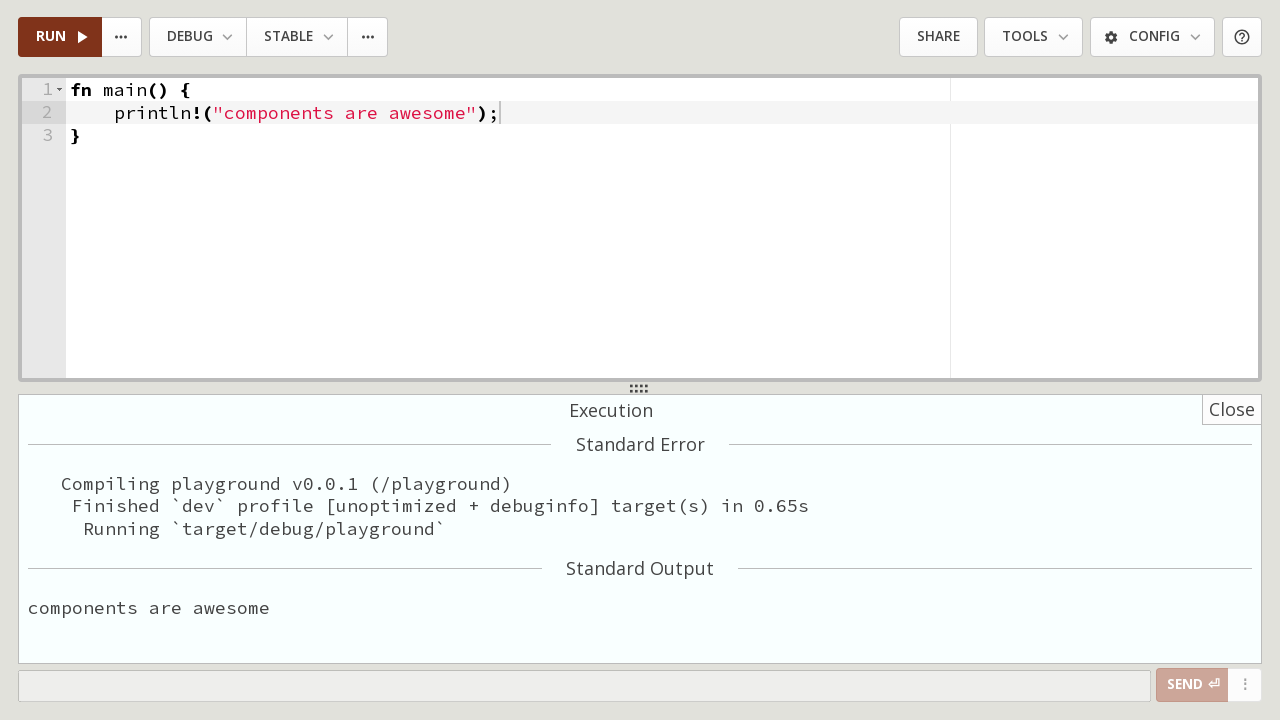

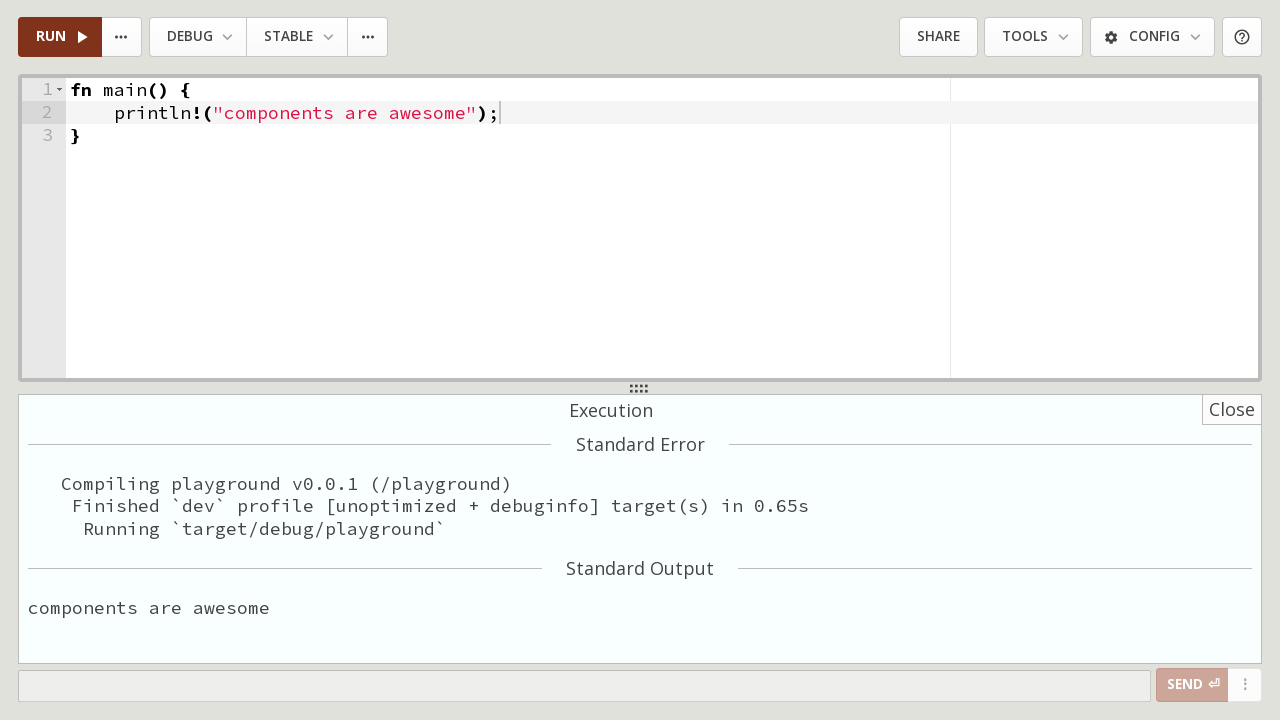